Tests a registration form by filling in first name, last name, and email fields, then submitting and verifying the success message appears.

Starting URL: http://suninjuly.github.io/registration1.html

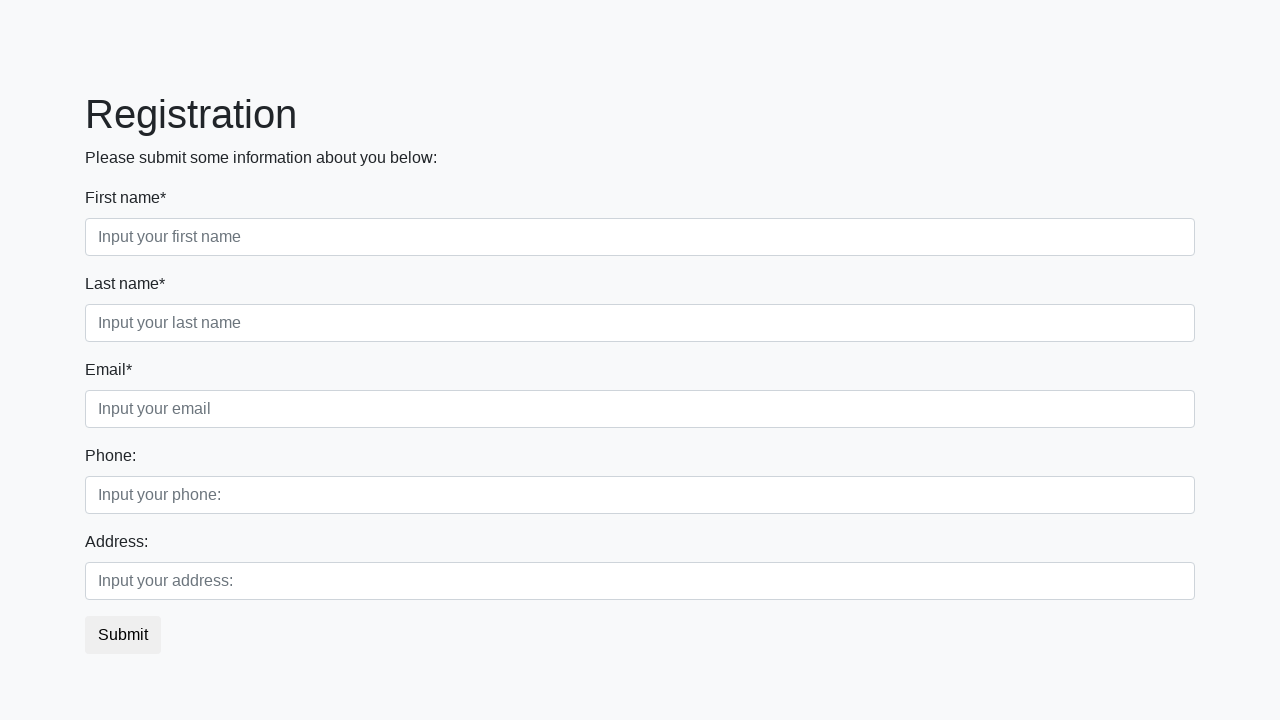

Filled first name field with 'Michael' on xpath=/html/body/div/form/div[1]/div[1]/input
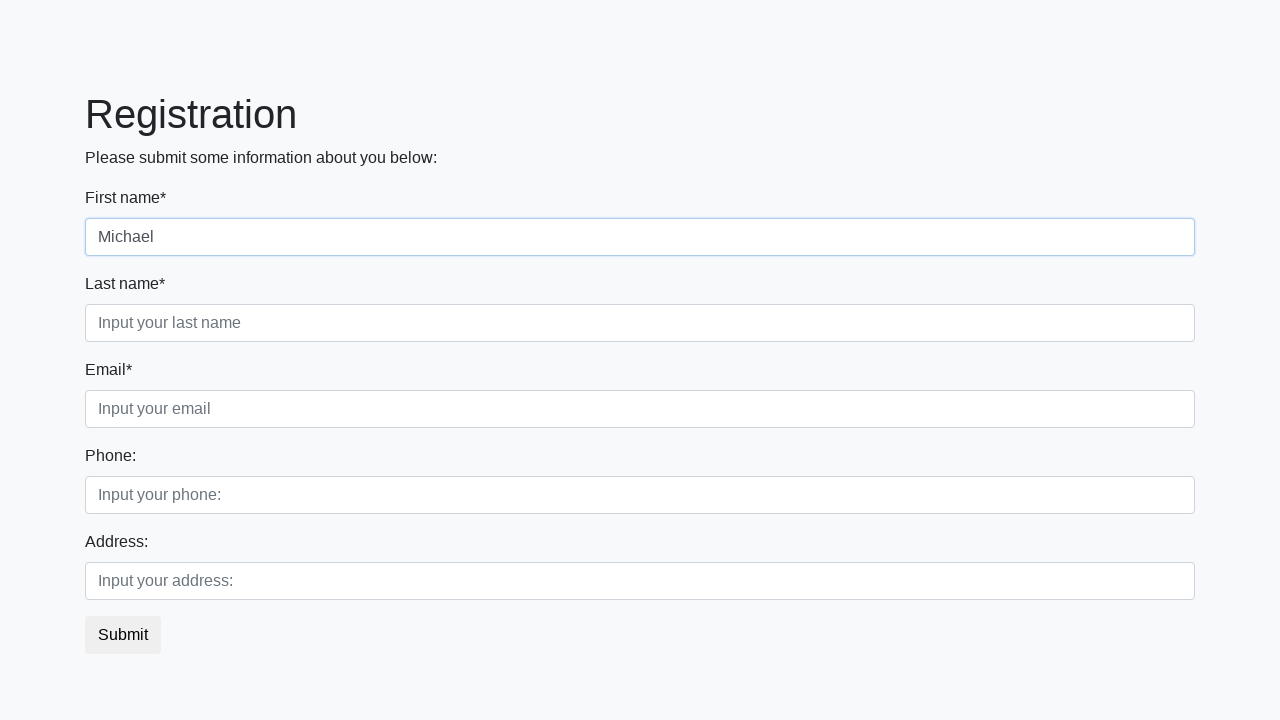

Filled last name field with 'Johnson' on xpath=/html/body/div/form/div[1]/div[2]/input
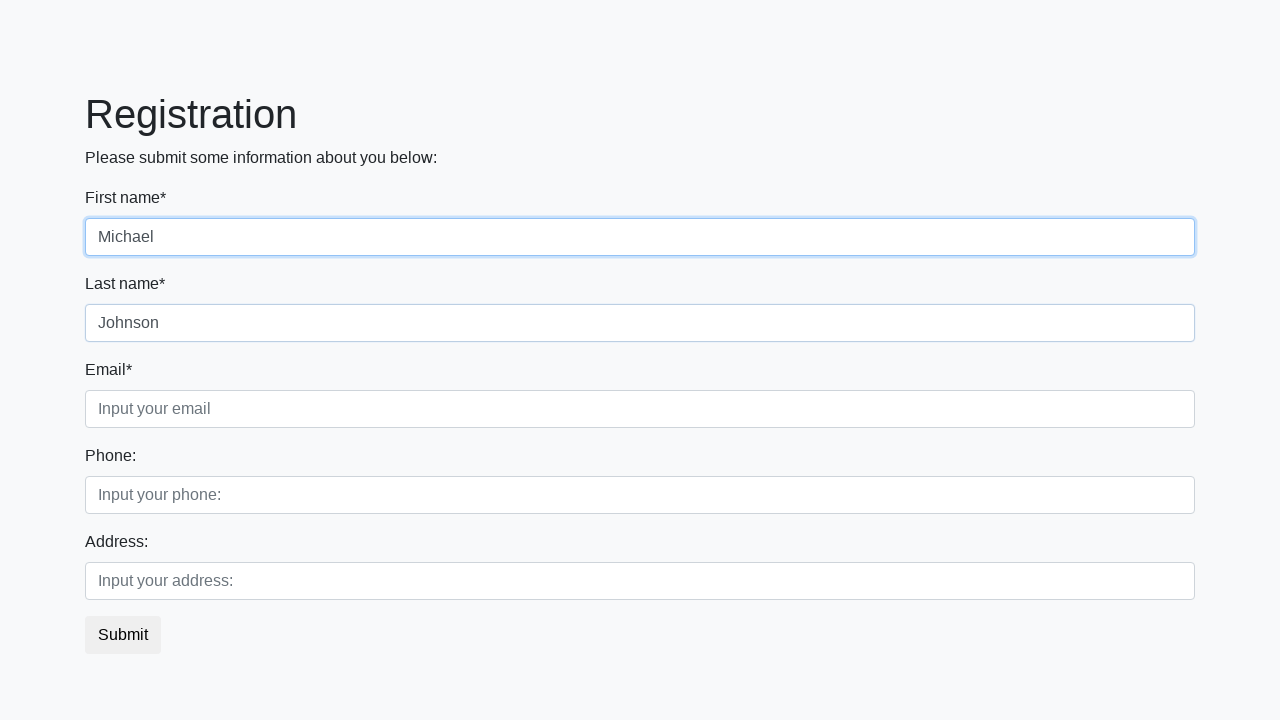

Filled email field with 'michael.johnson@example.com' on xpath=/html/body/div/form/div[1]/div[3]/input
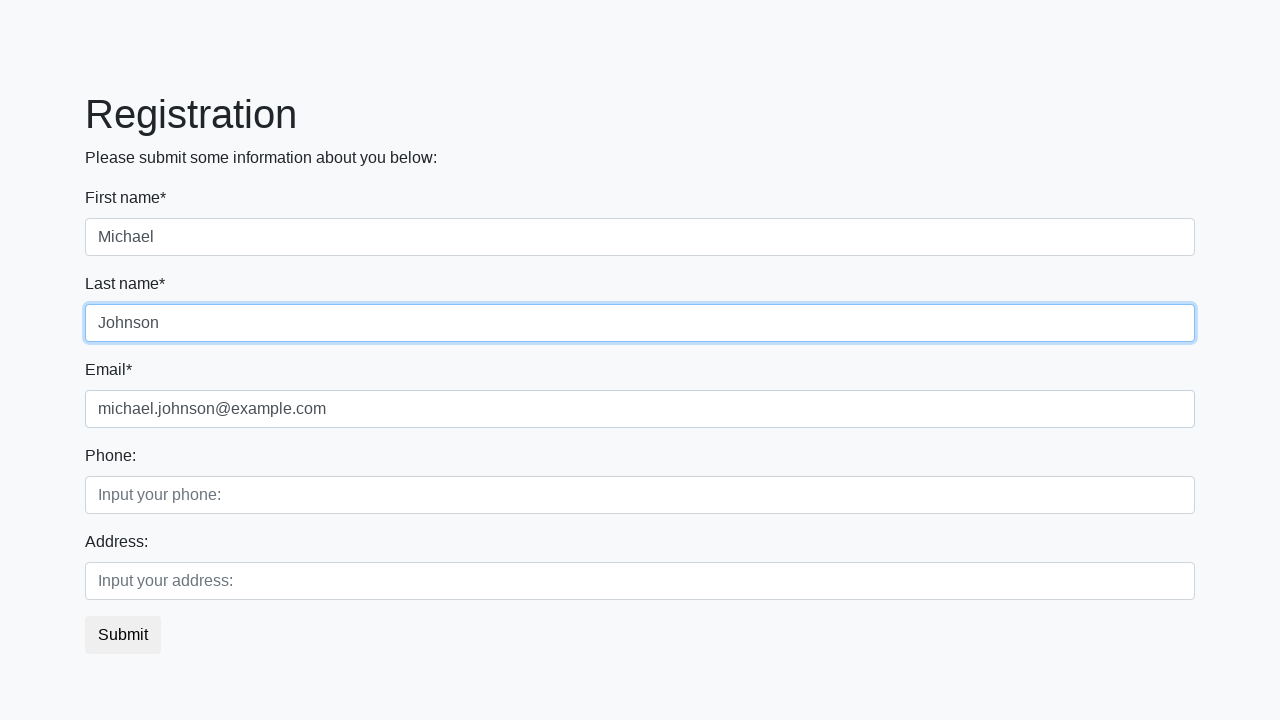

Clicked submit button to register at (123, 635) on button.btn
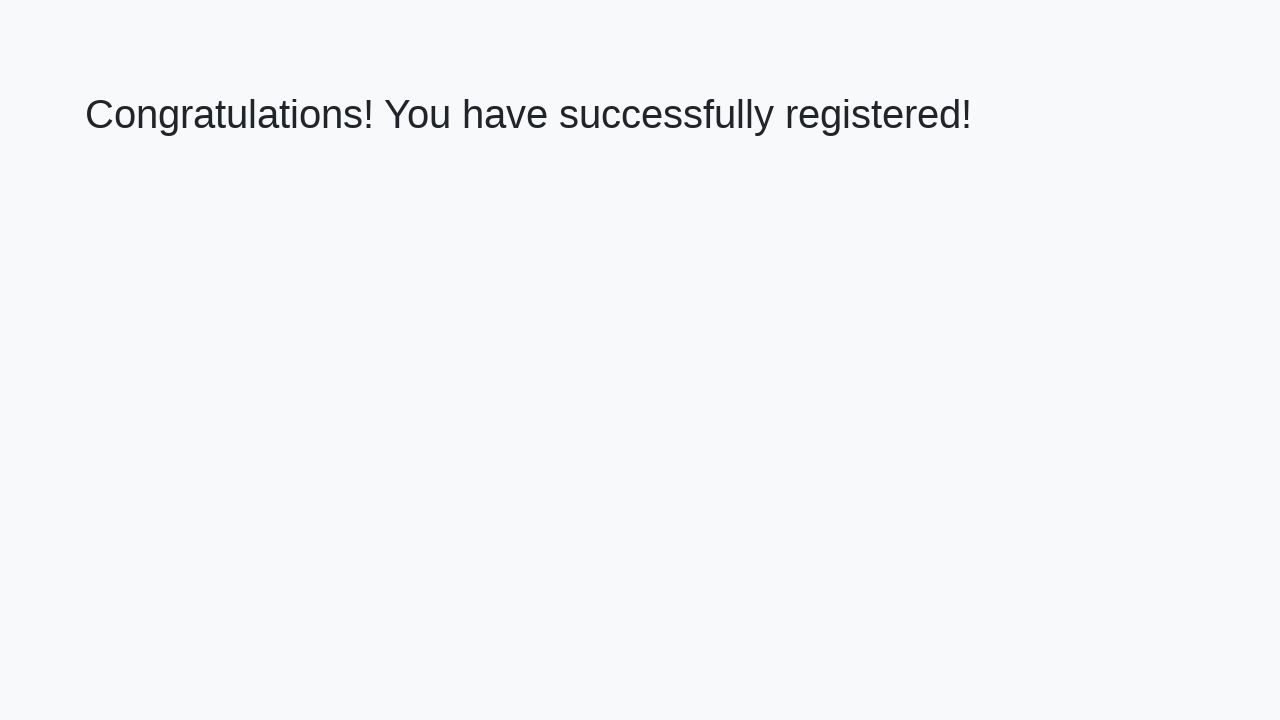

Success message element loaded
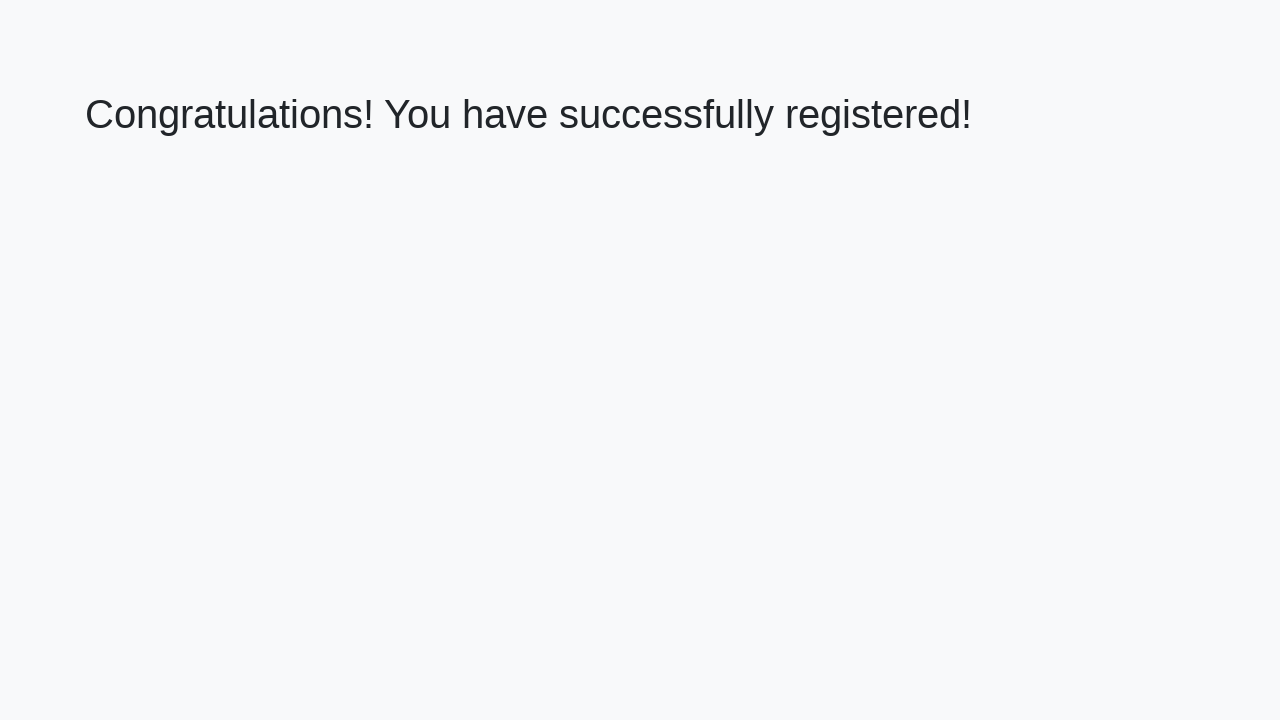

Retrieved congratulations message text
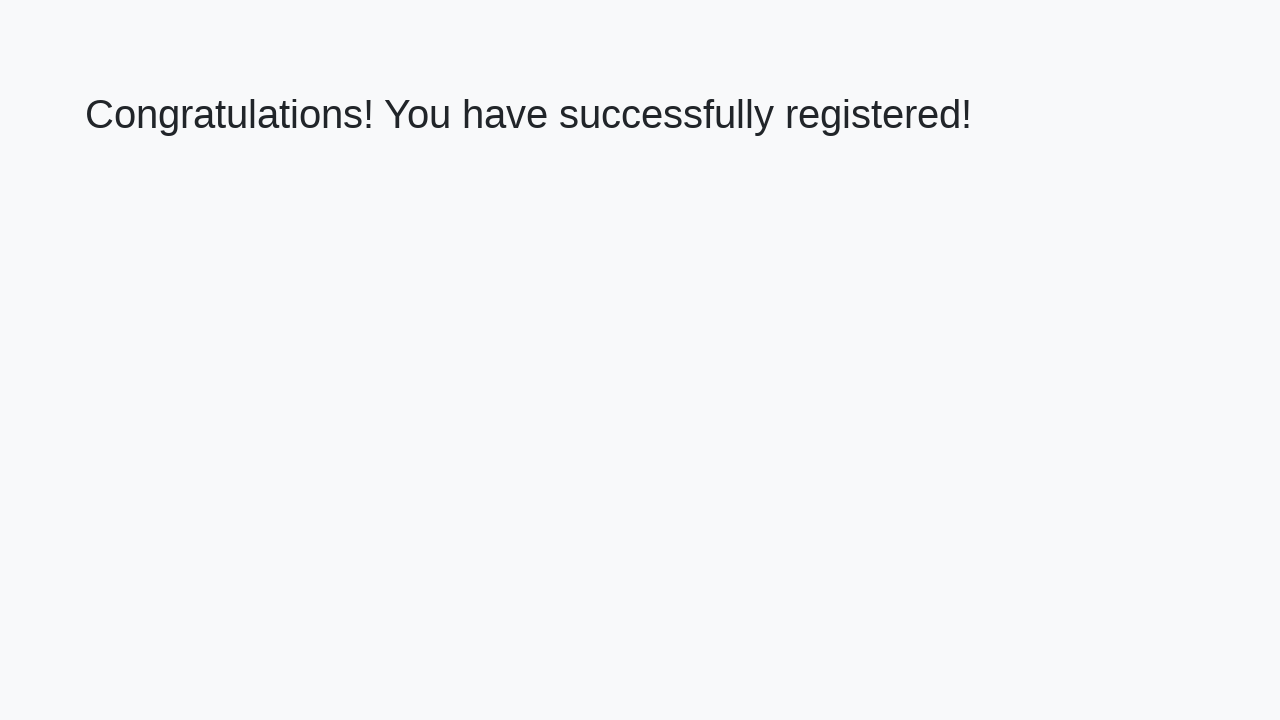

Verified registration success message is correct
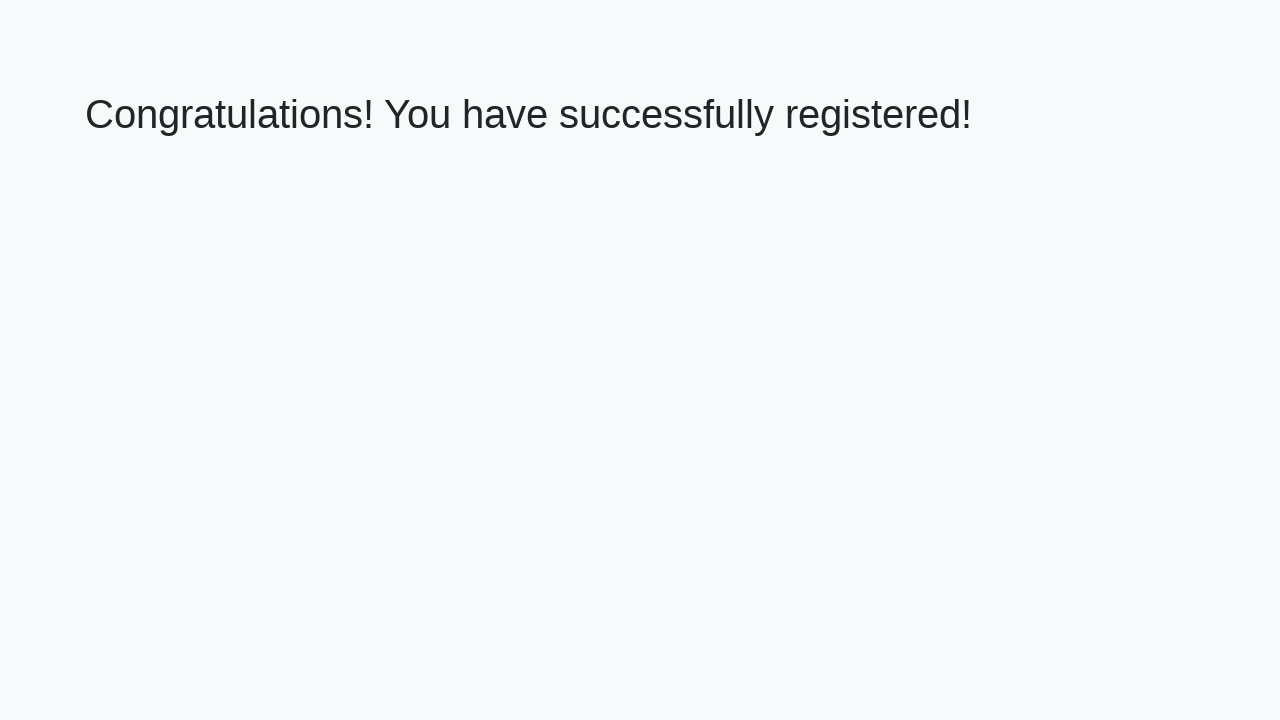

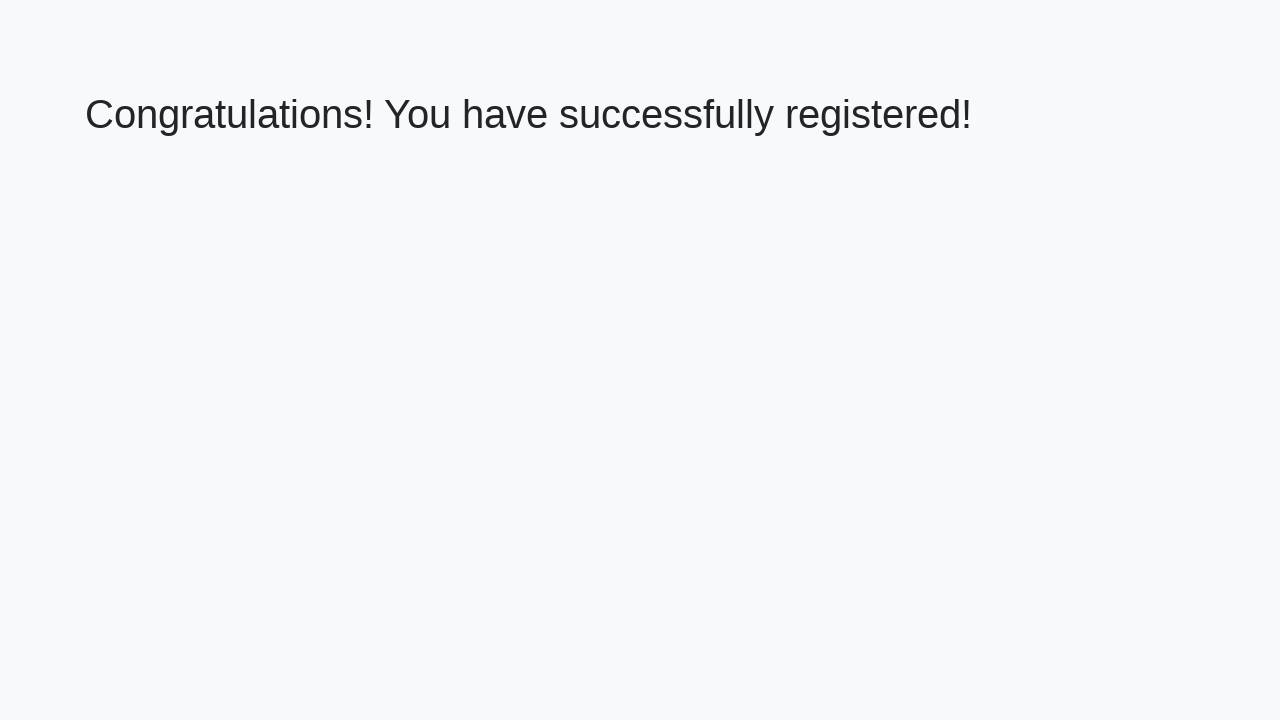